Tests jQuery UI drag and drop functionality within an iframe, then navigates to the Button page

Starting URL: https://jqueryui.com/droppable/

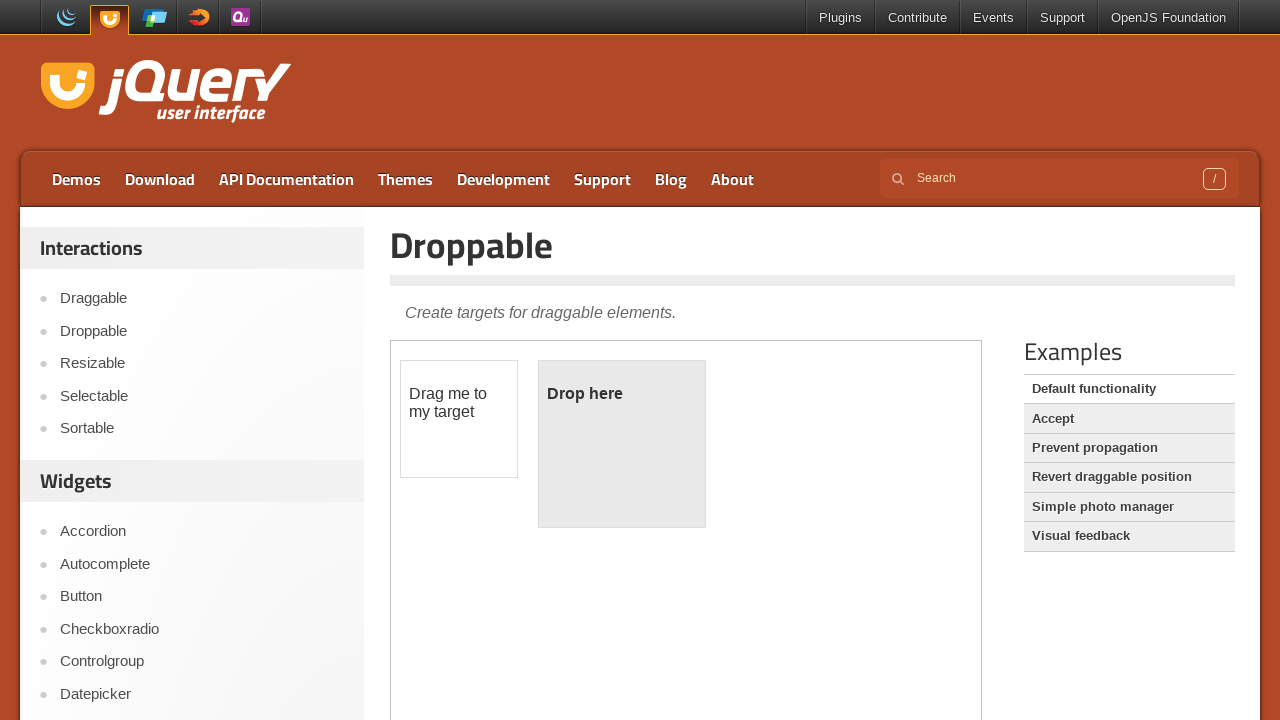

Located iframe containing drag and drop demo
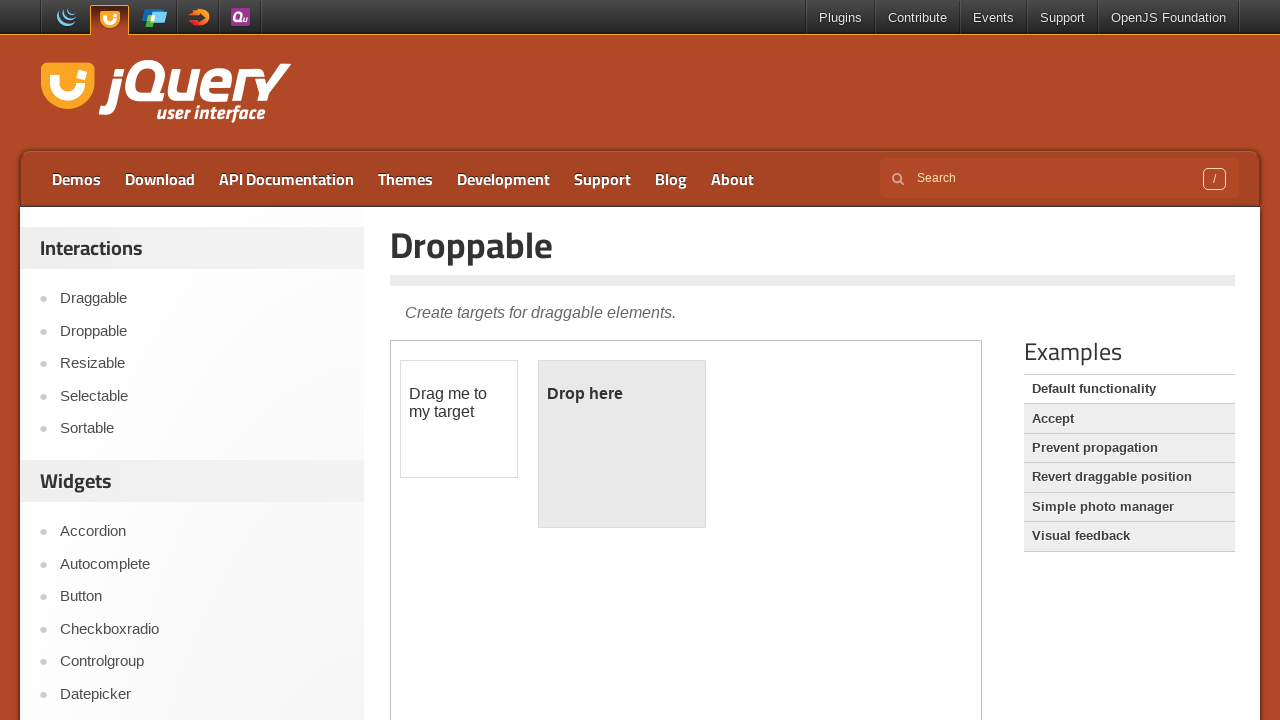

Located draggable element within iframe
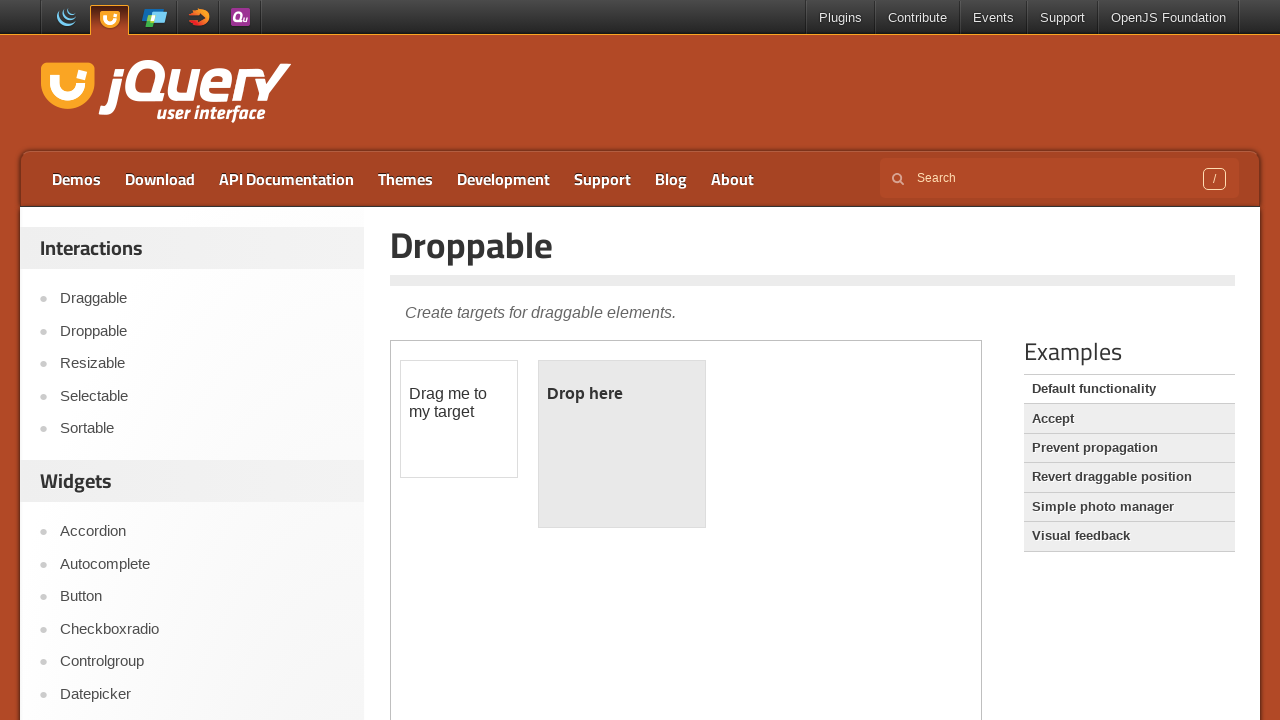

Located droppable element within iframe
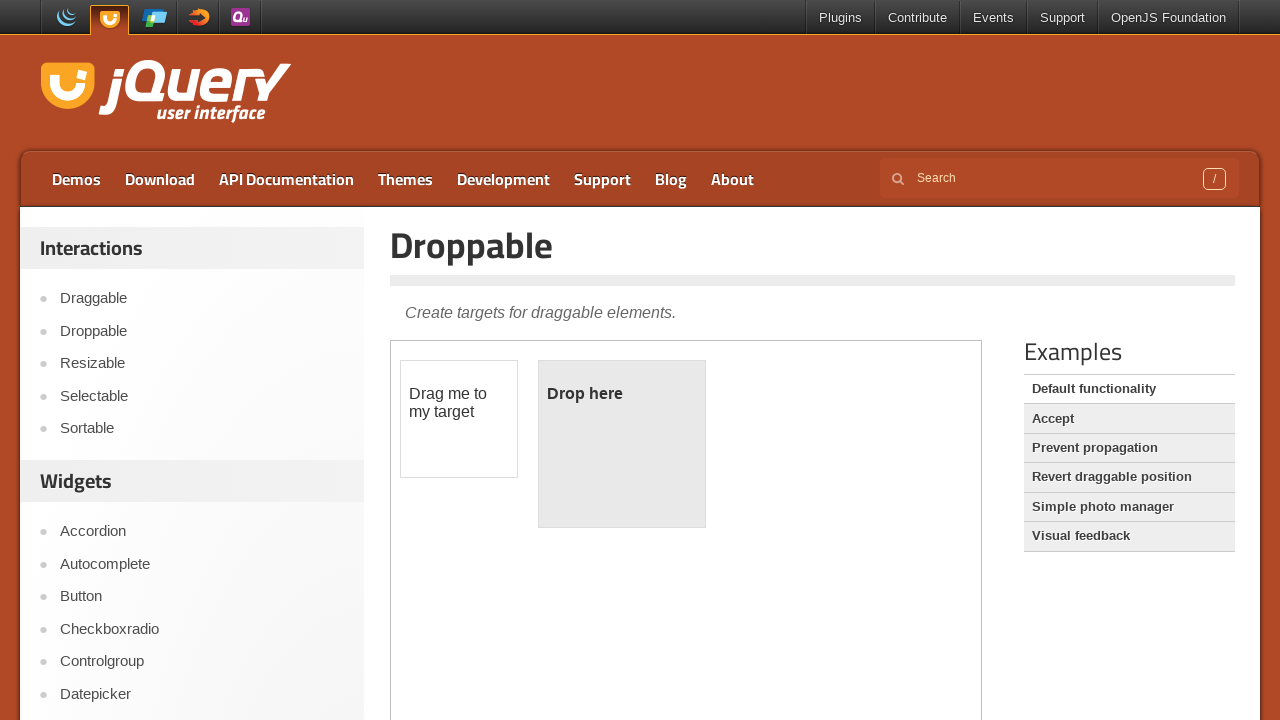

Dragged draggable element onto droppable element at (622, 444)
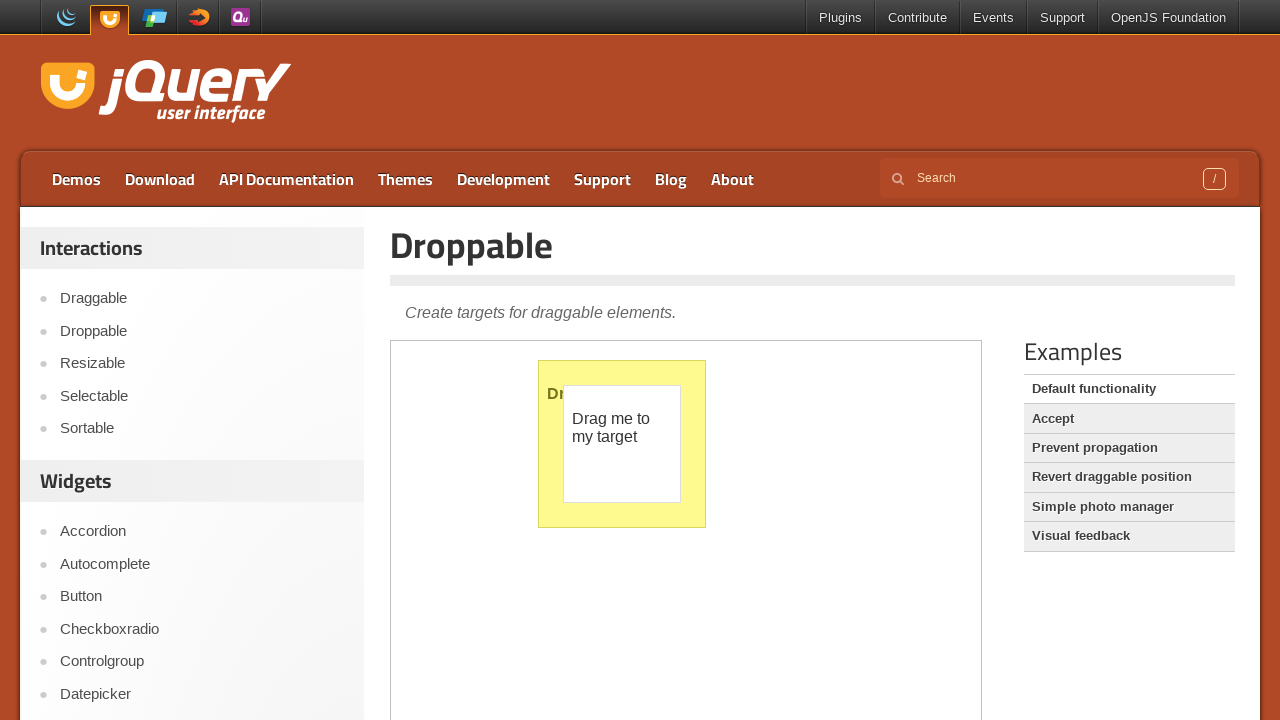

Retrieved text content after drop operation
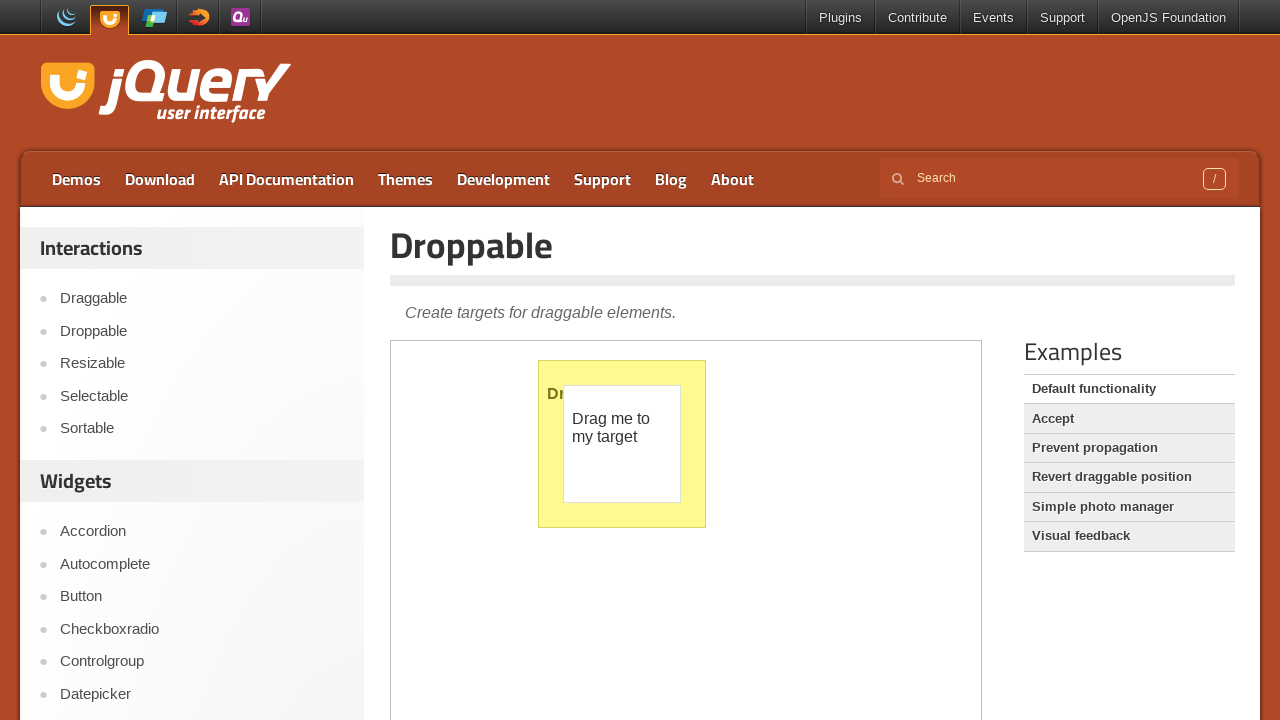

Verified drop was successful with 'Dropped!' message
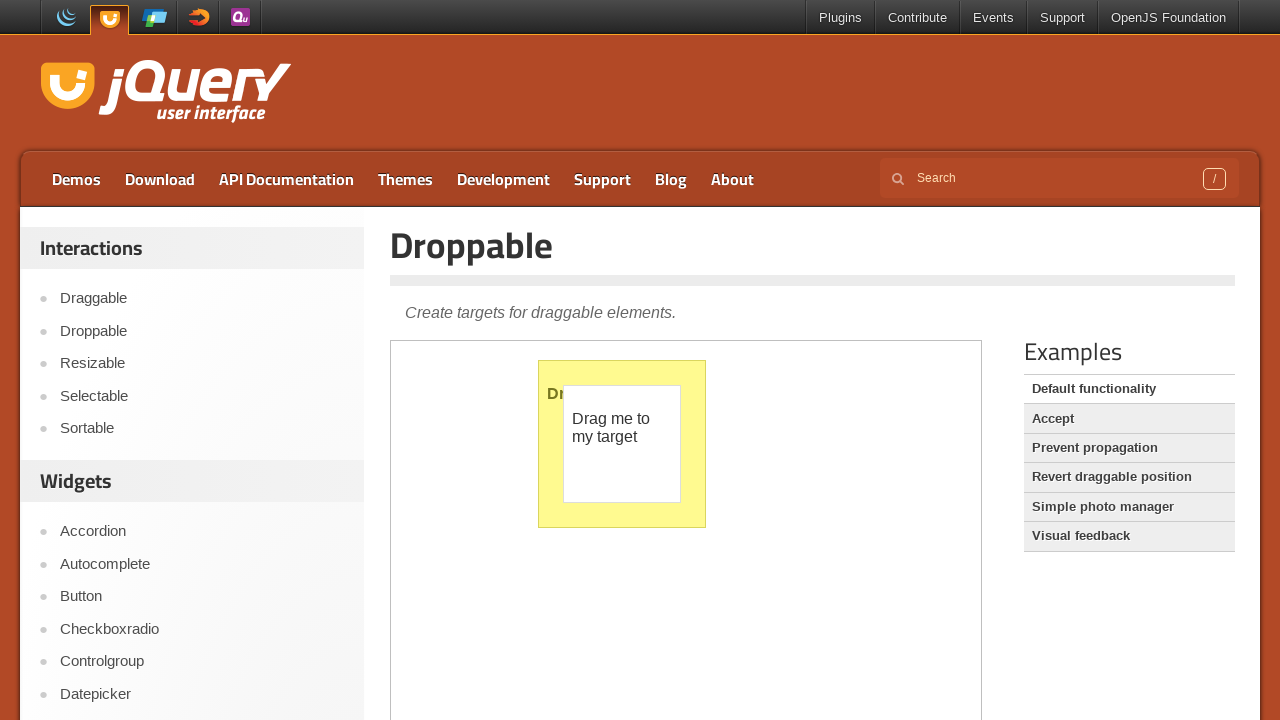

Clicked on Button link to navigate to Button page at (202, 597) on text=Button
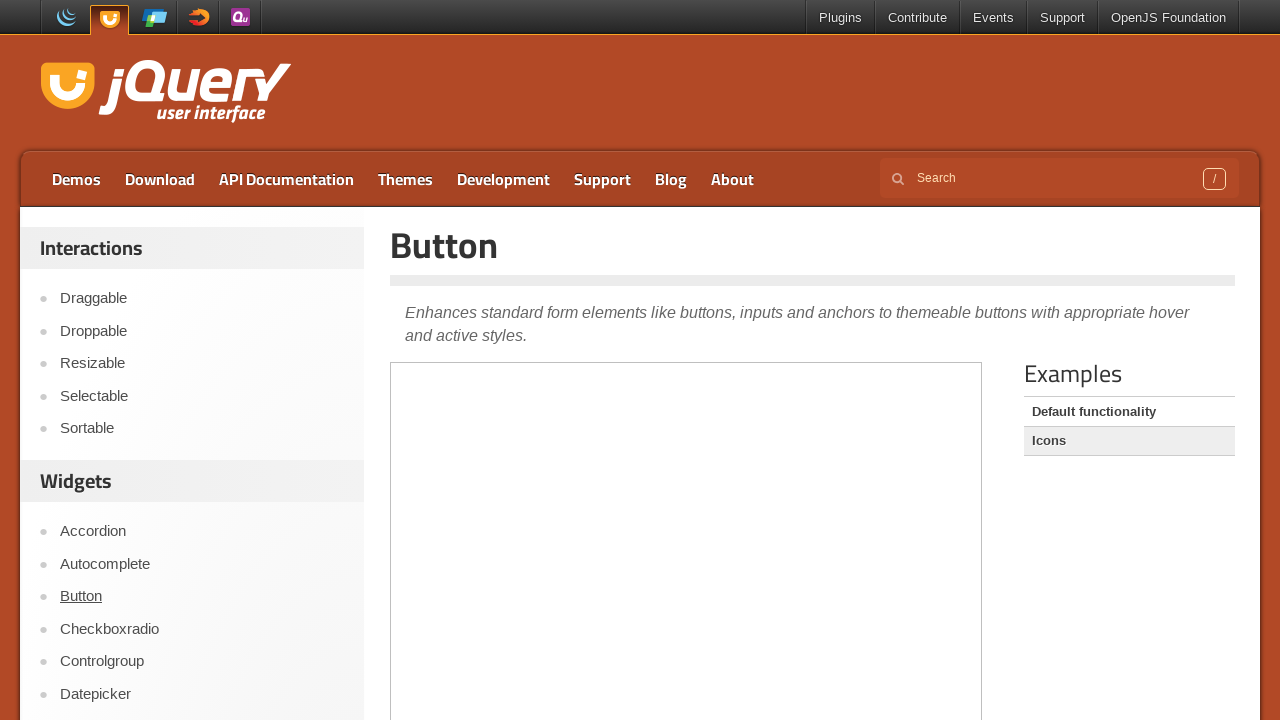

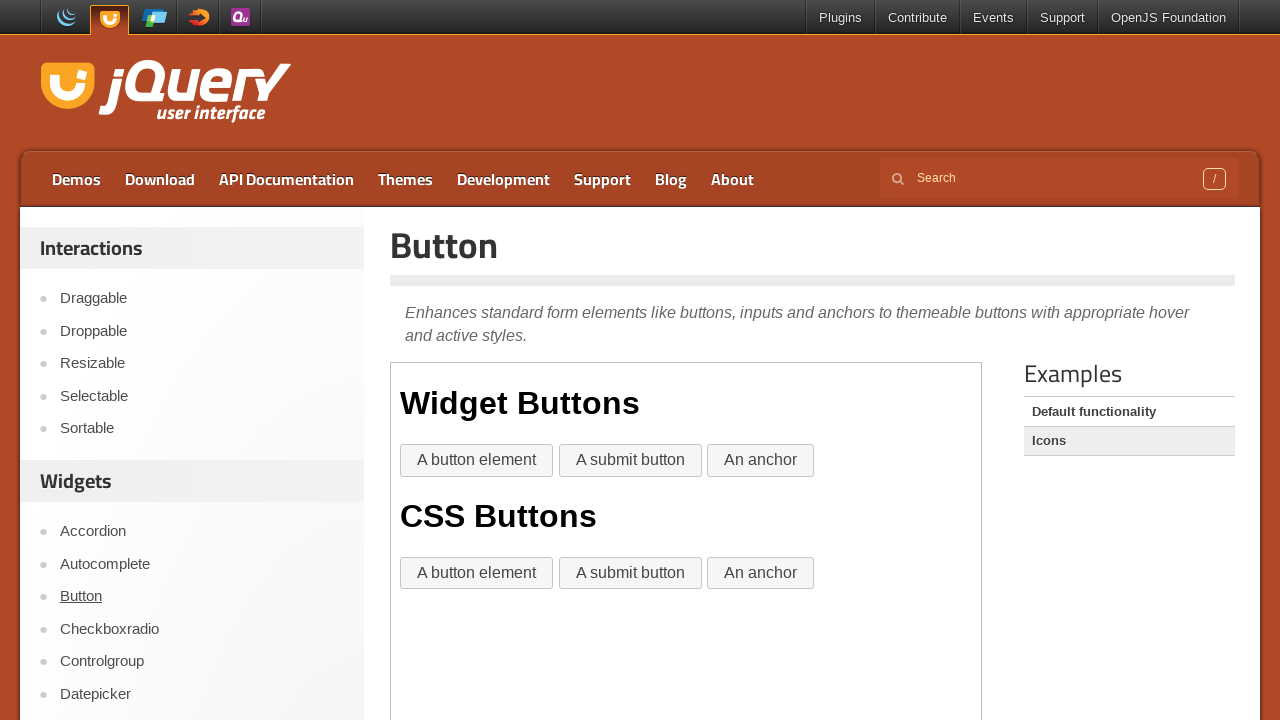